Verifies UI elements on the NextBaseCRM login page including the "Remember me" checkbox label text, "Forgot your password?" link text, and the href attribute of the forgot password link.

Starting URL: https://login1.nextbasecrm.com/

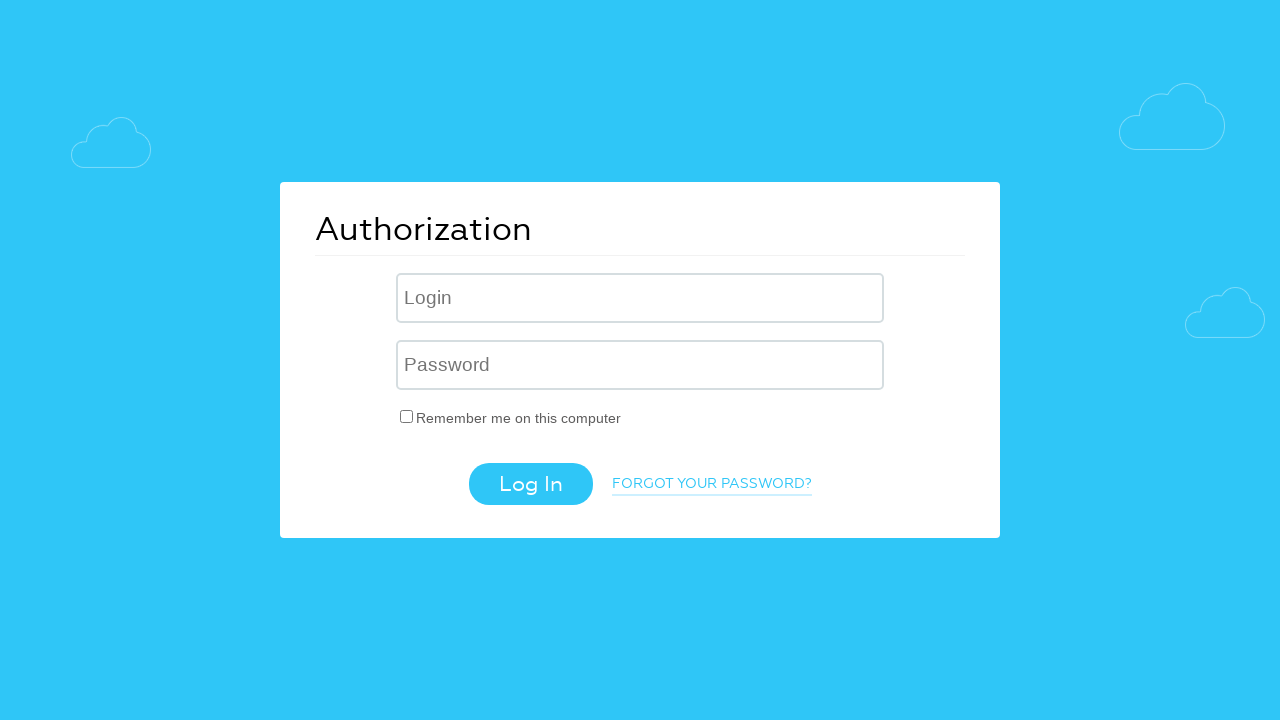

Located 'Remember me' checkbox label element
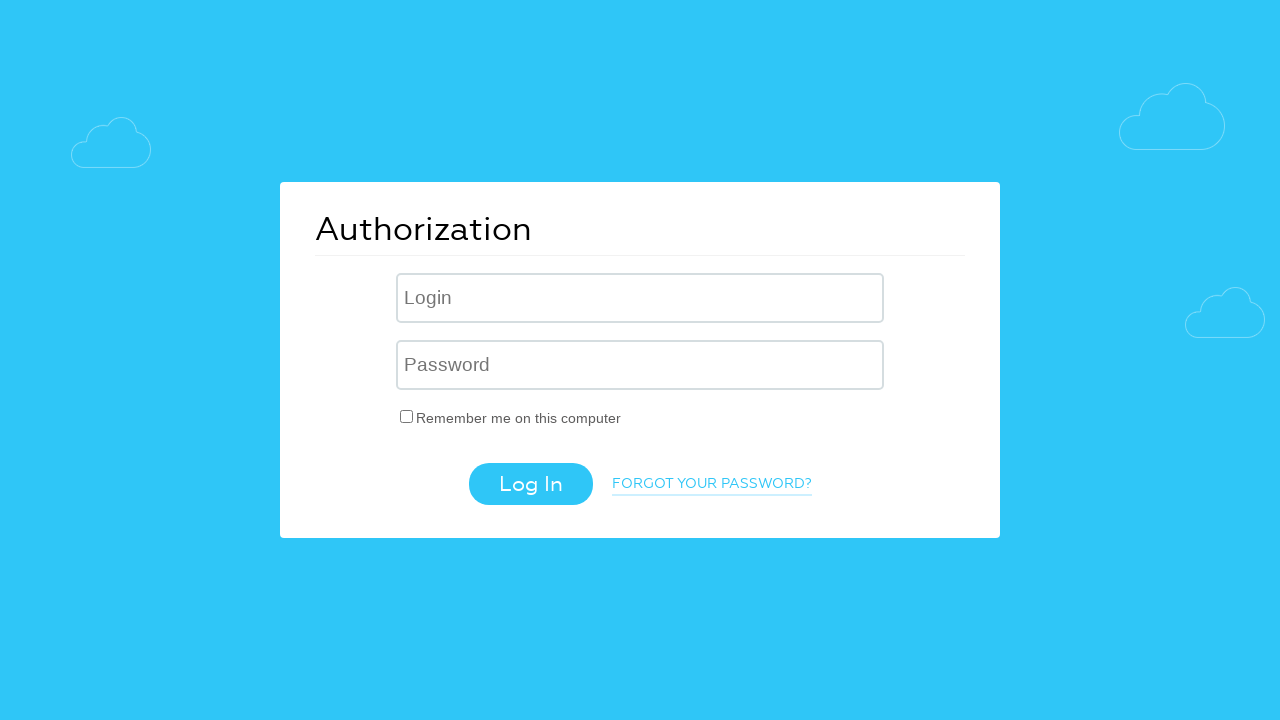

'Remember me' label element is visible and ready
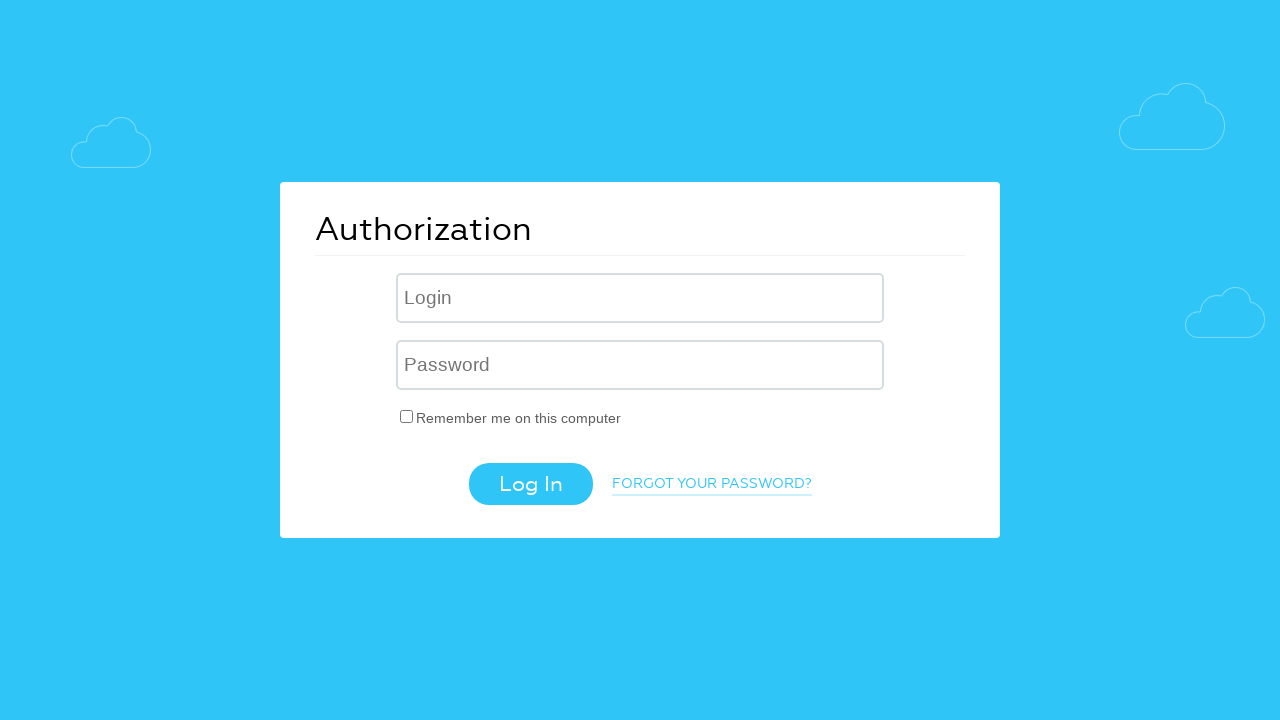

Retrieved 'Remember me' label text: 'Remember me on this computer'
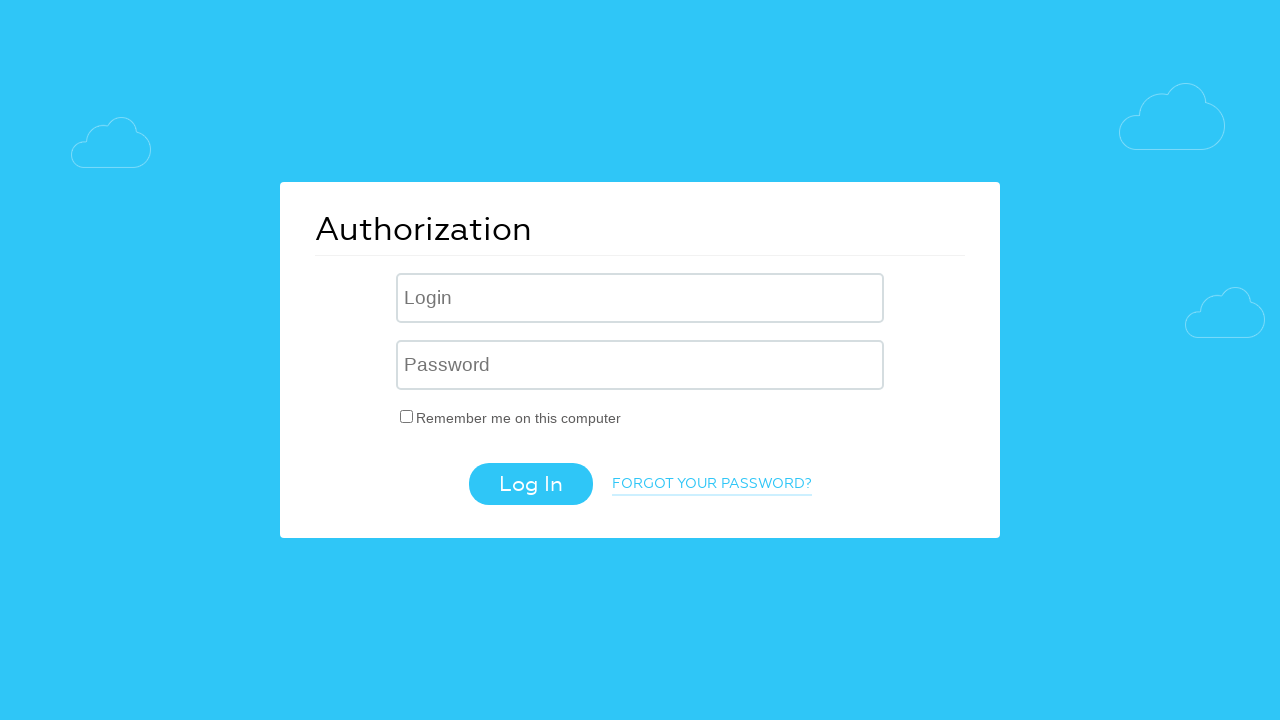

'Remember me' label text matches expected value
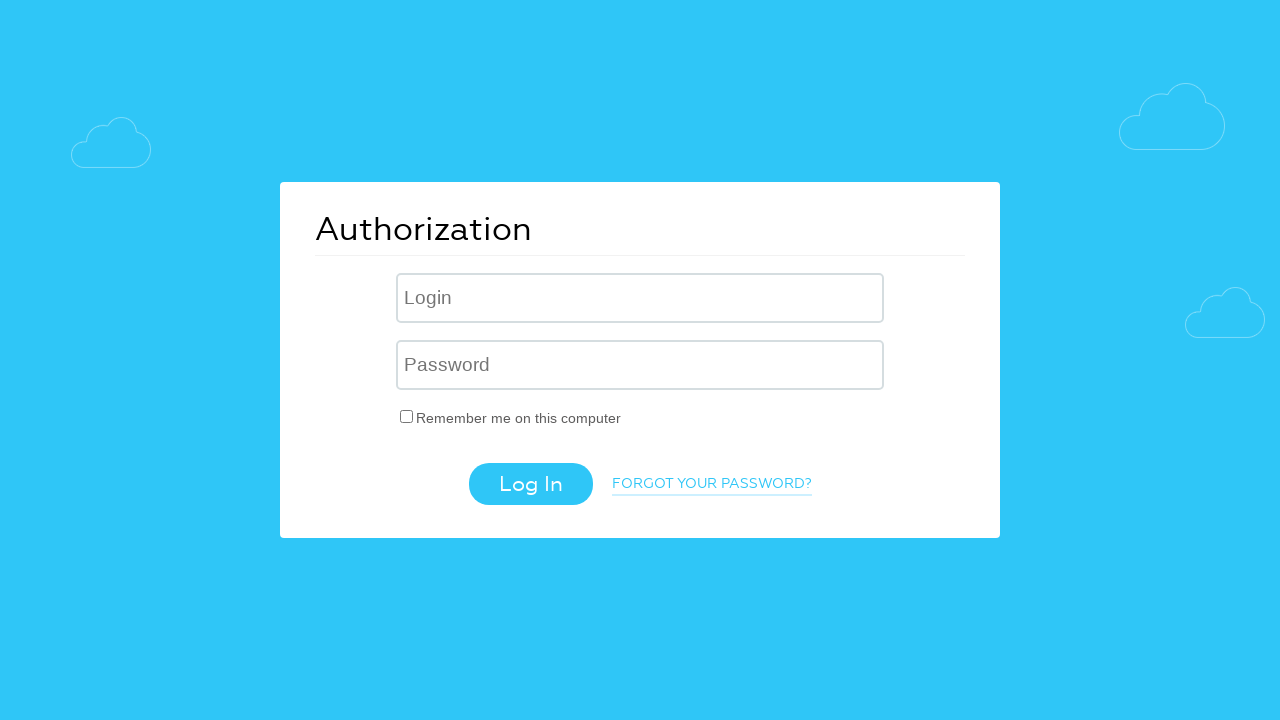

Located 'Forgot your password?' link element
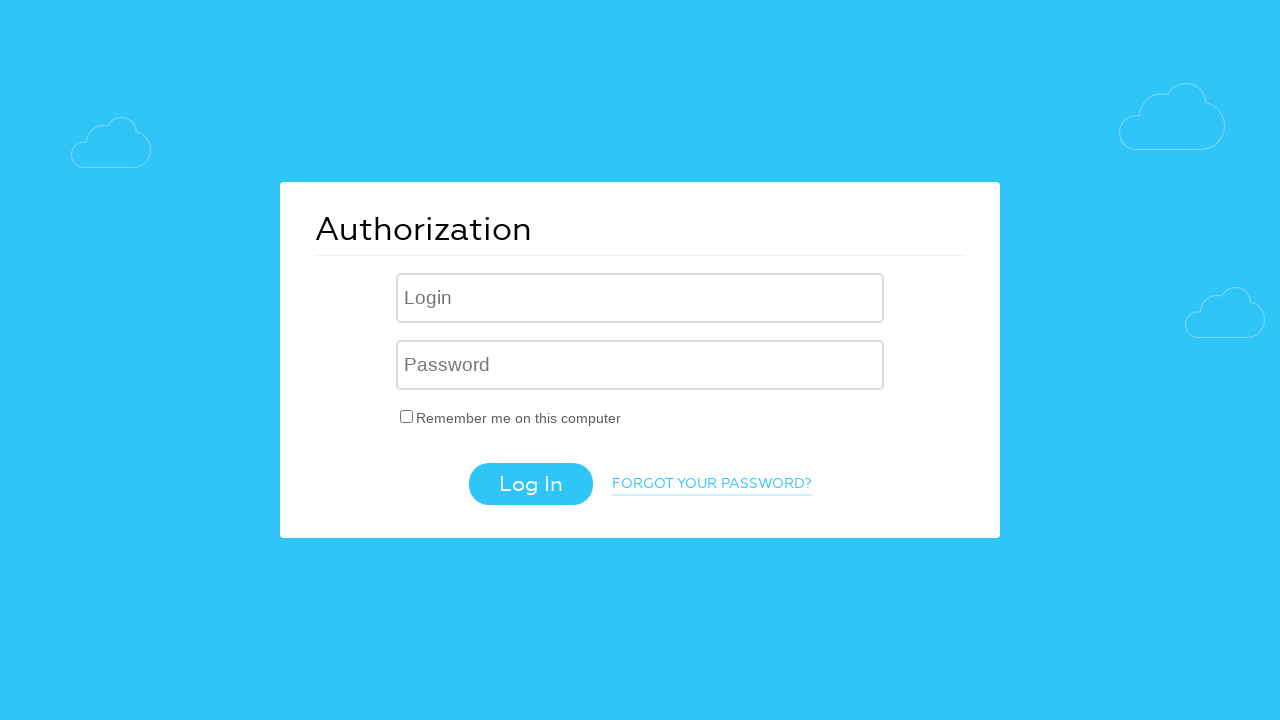

Retrieved 'Forgot your password?' link text: 'Forgot your password?'
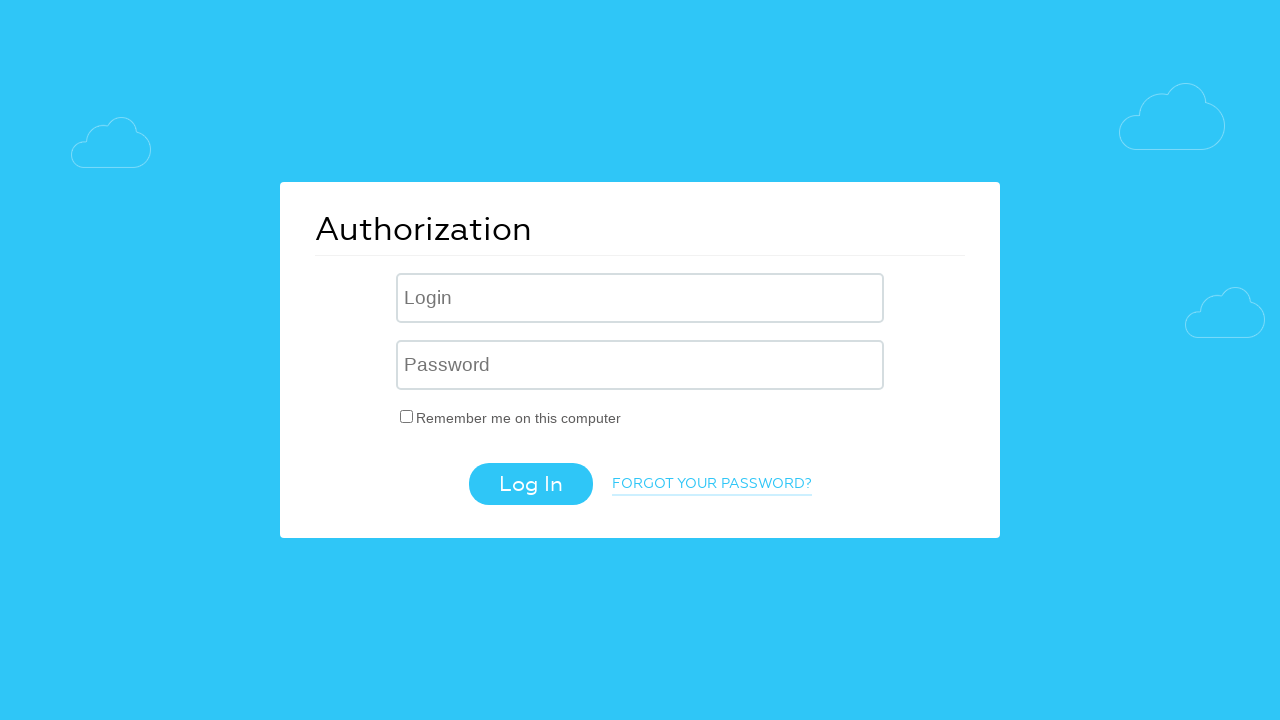

'Forgot your password?' link text matches expected value
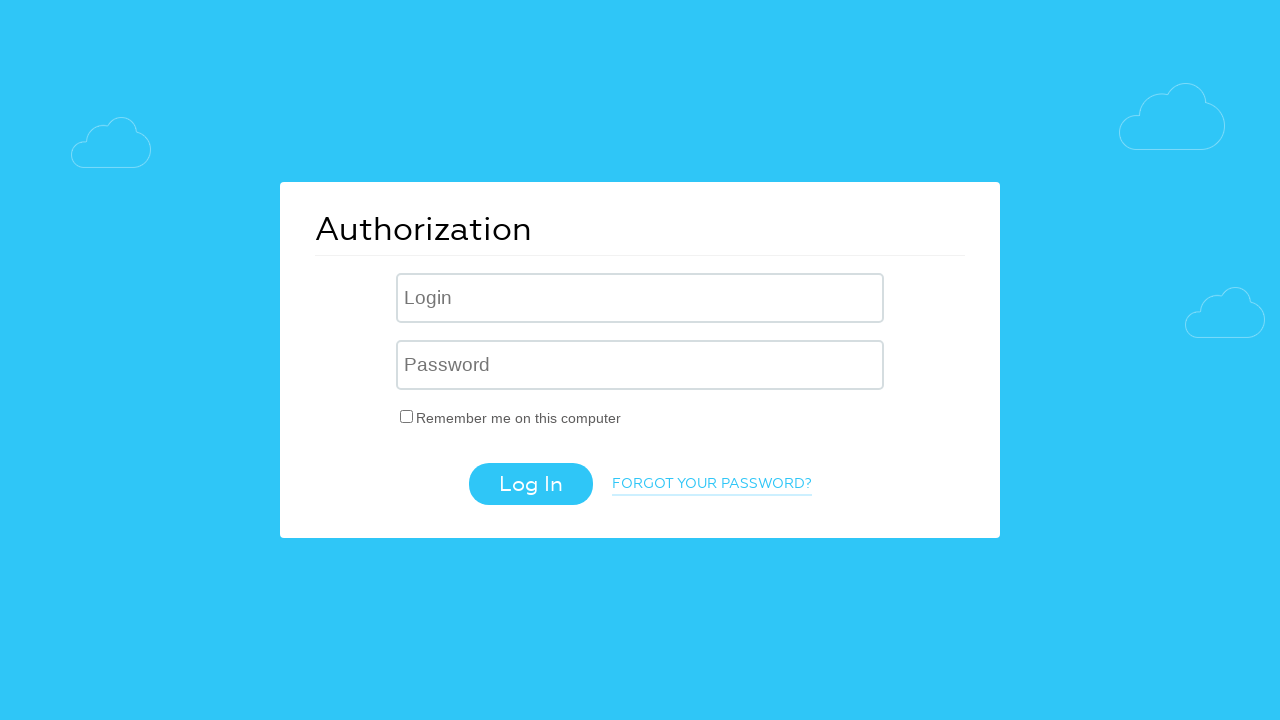

Retrieved 'Forgot password' link href attribute: '/?forgot_password=yes'
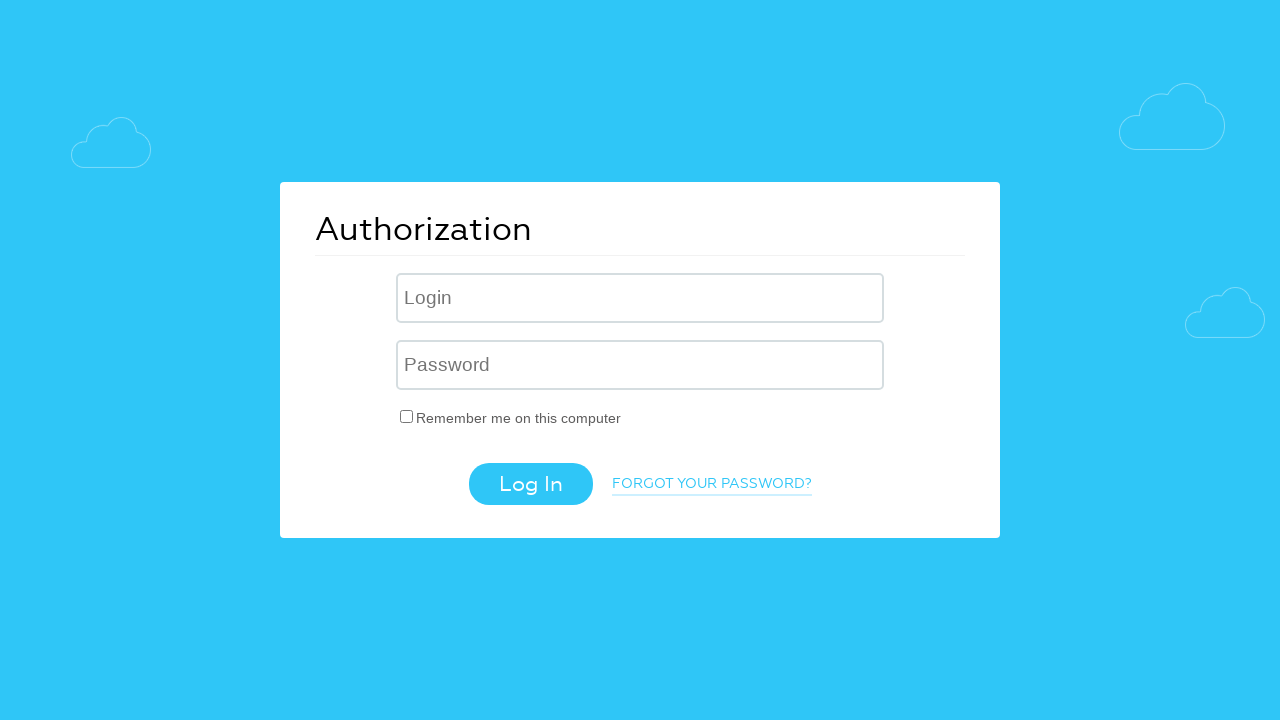

Href attribute contains expected value 'forgot_password=yes'
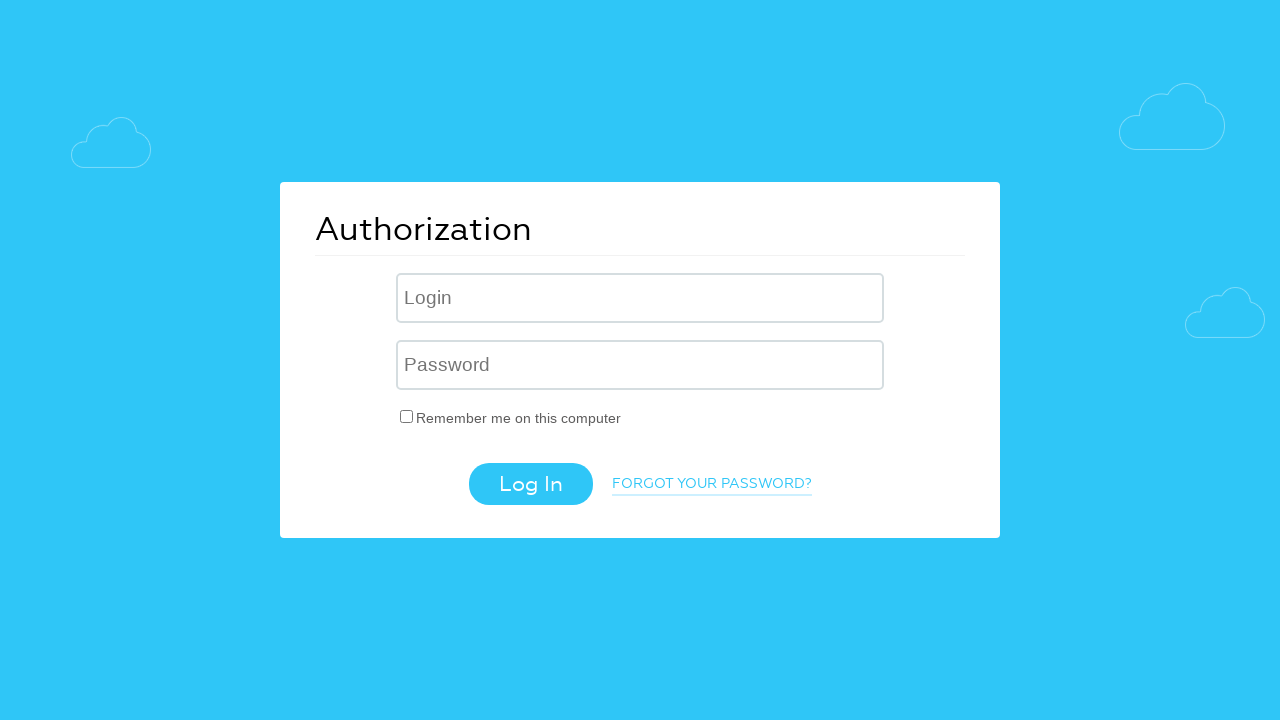

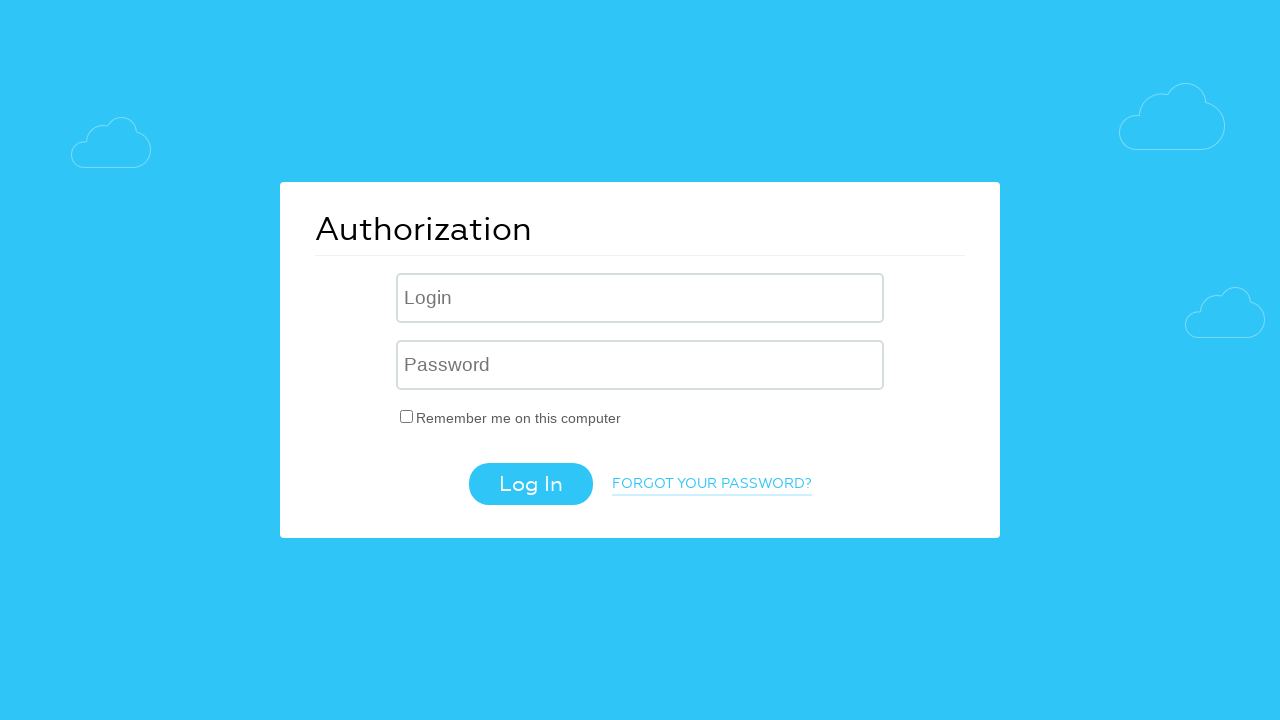